Navigates to the Rahul Shetty Academy homepage and verifies the page loads by checking for page content

Starting URL: https://rahulshettyacademy.com/

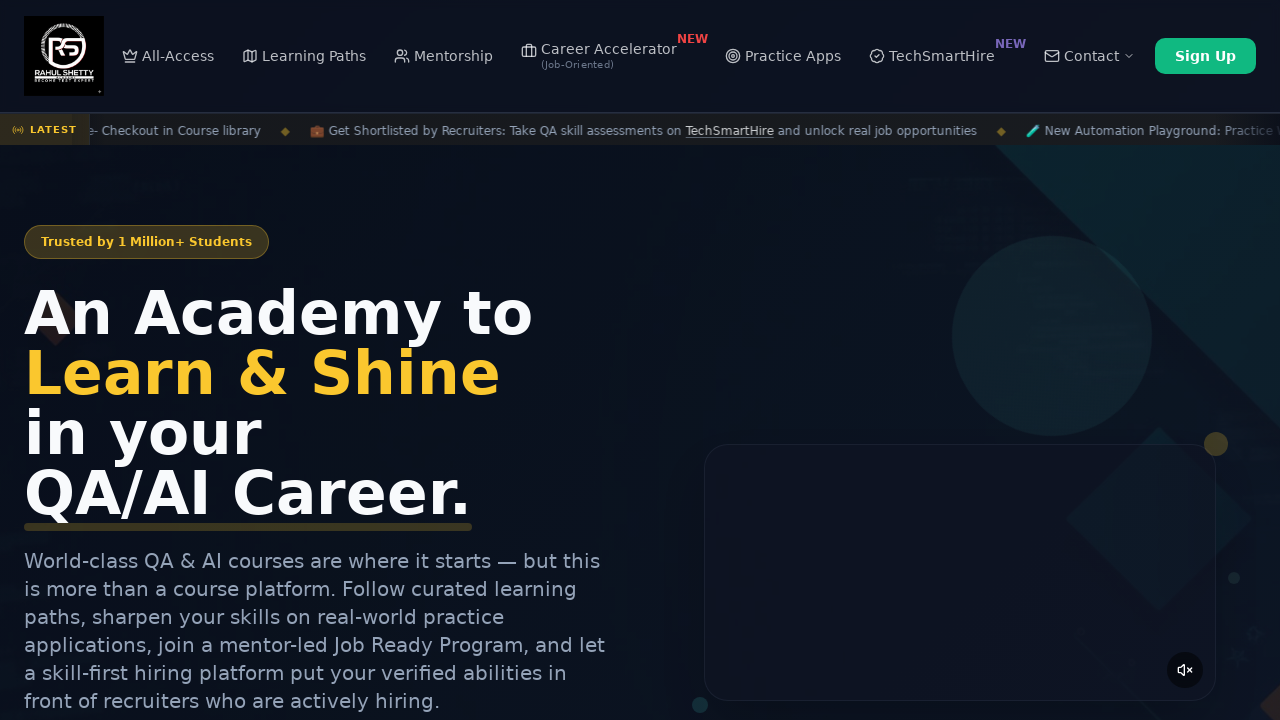

Waited for page to reach domcontentloaded state
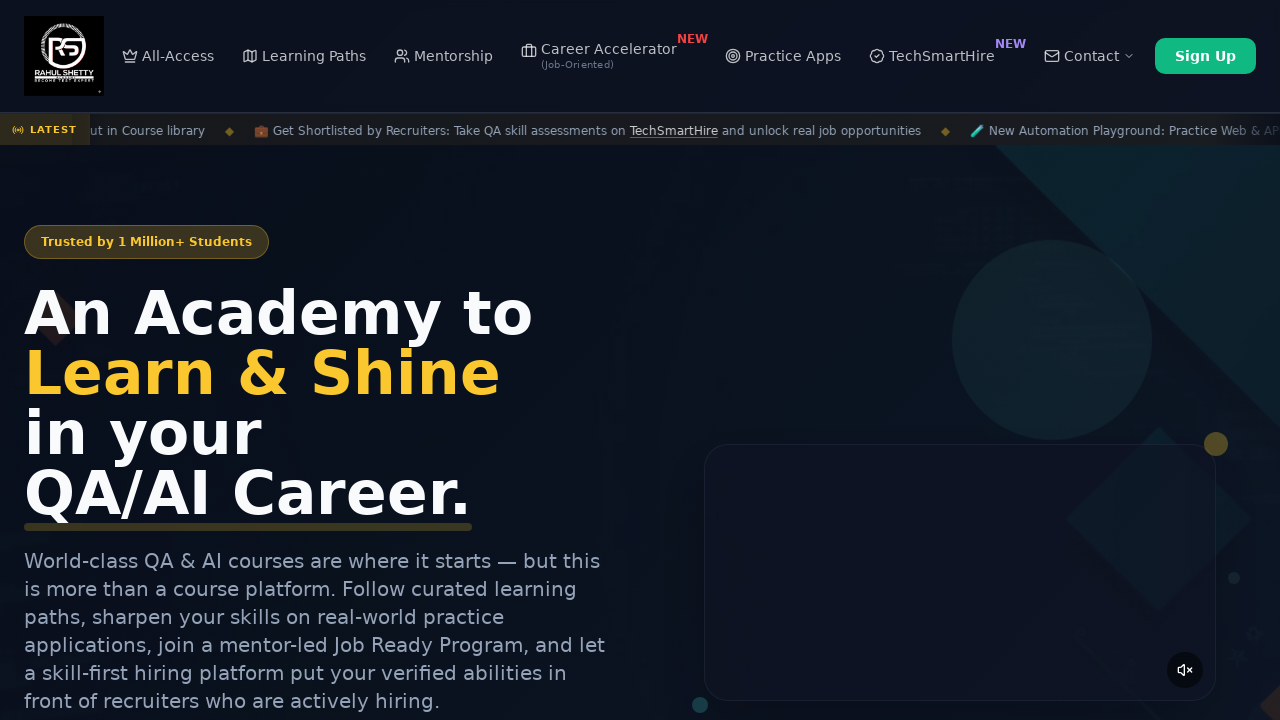

Verified page title is present
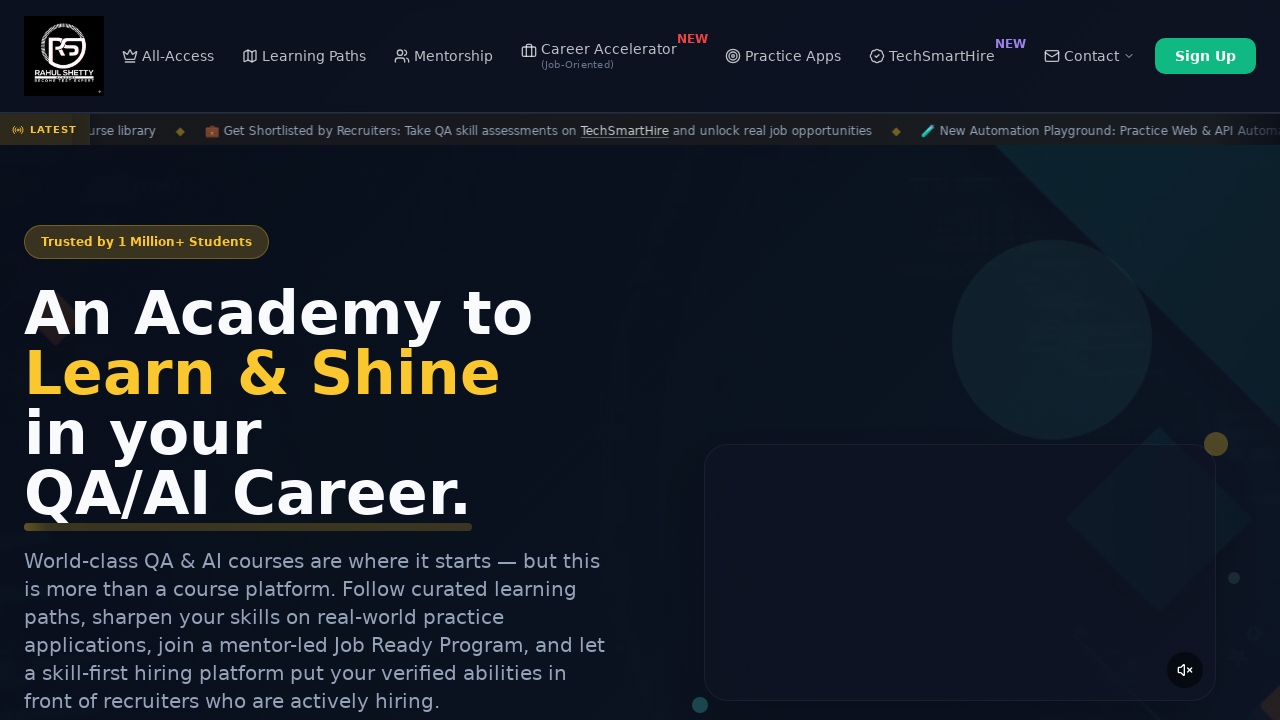

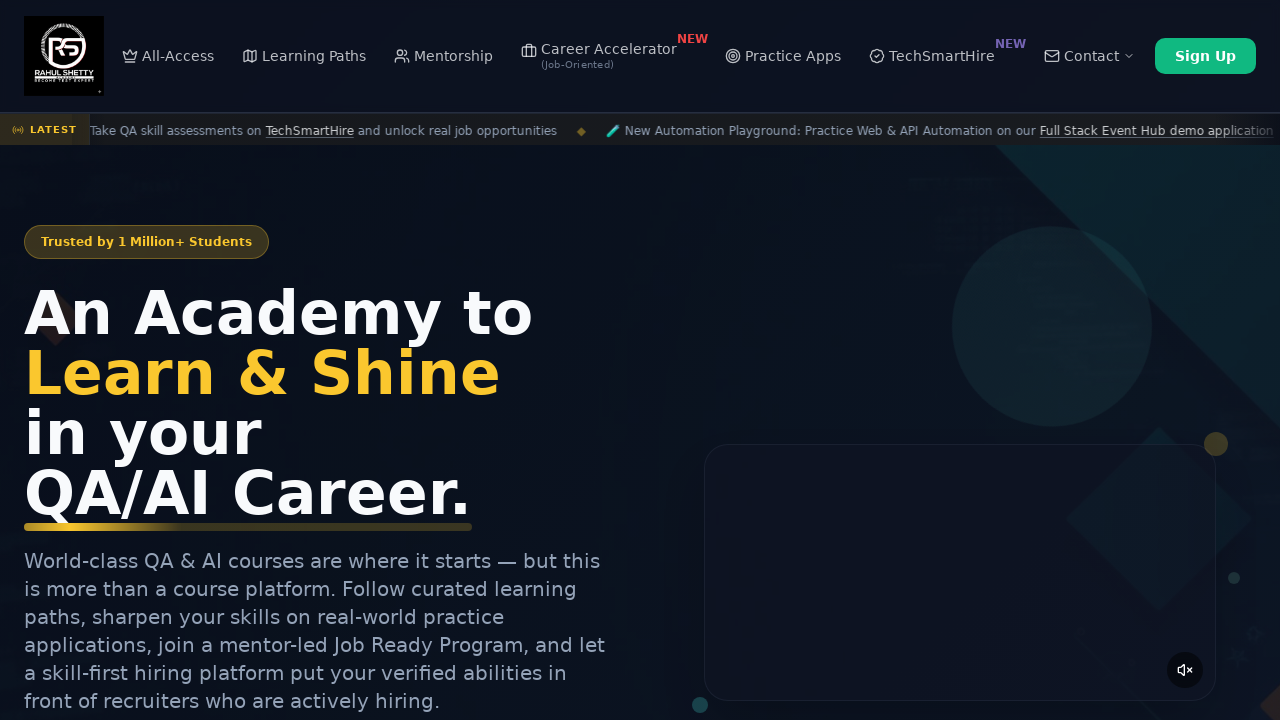